Tests drag and drop functionality by dragging an element from source to destination and then refreshing the page

Starting URL: https://grotechminds.com/drag-and-drop/

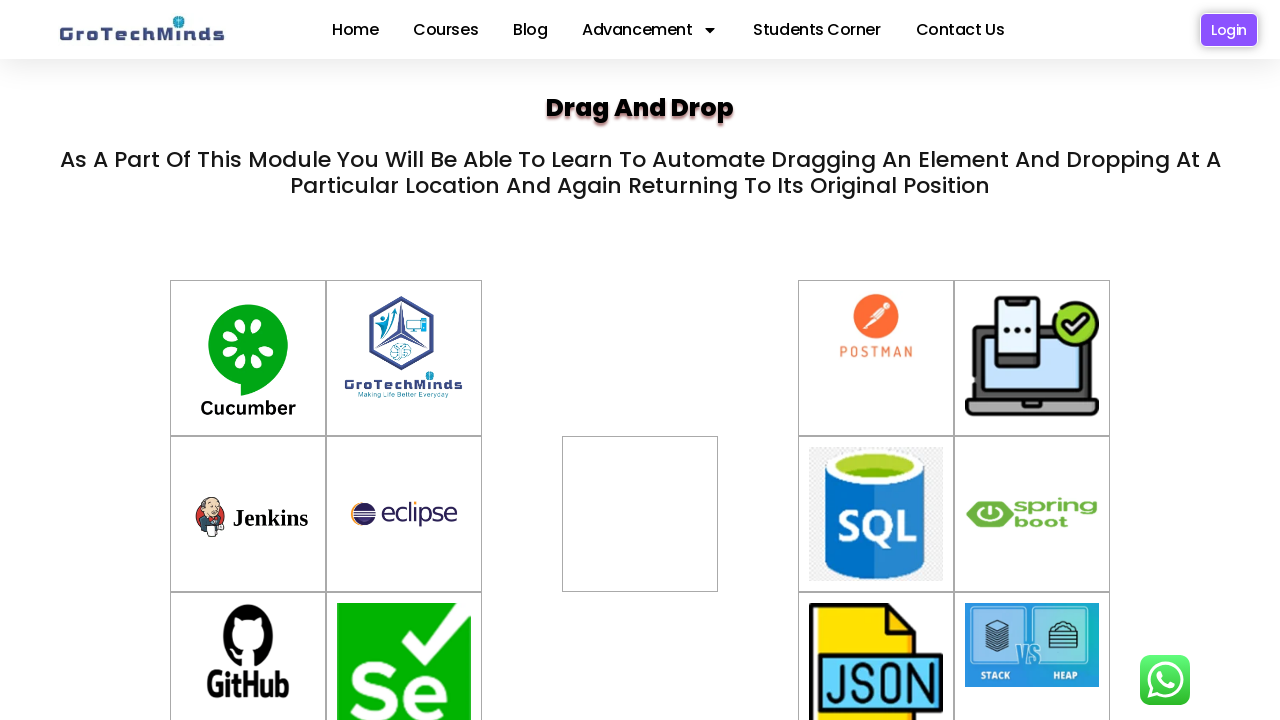

Located source element #drag7 for drag and drop
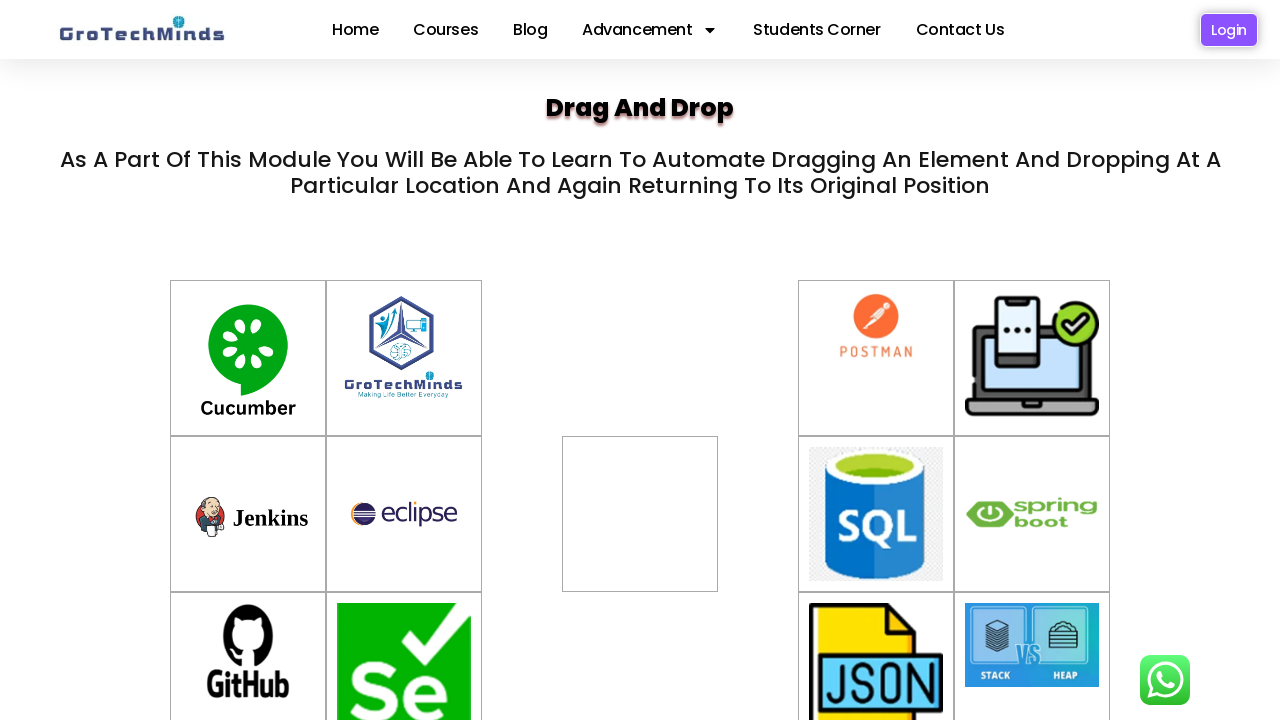

Located destination element #div2 for drag and drop
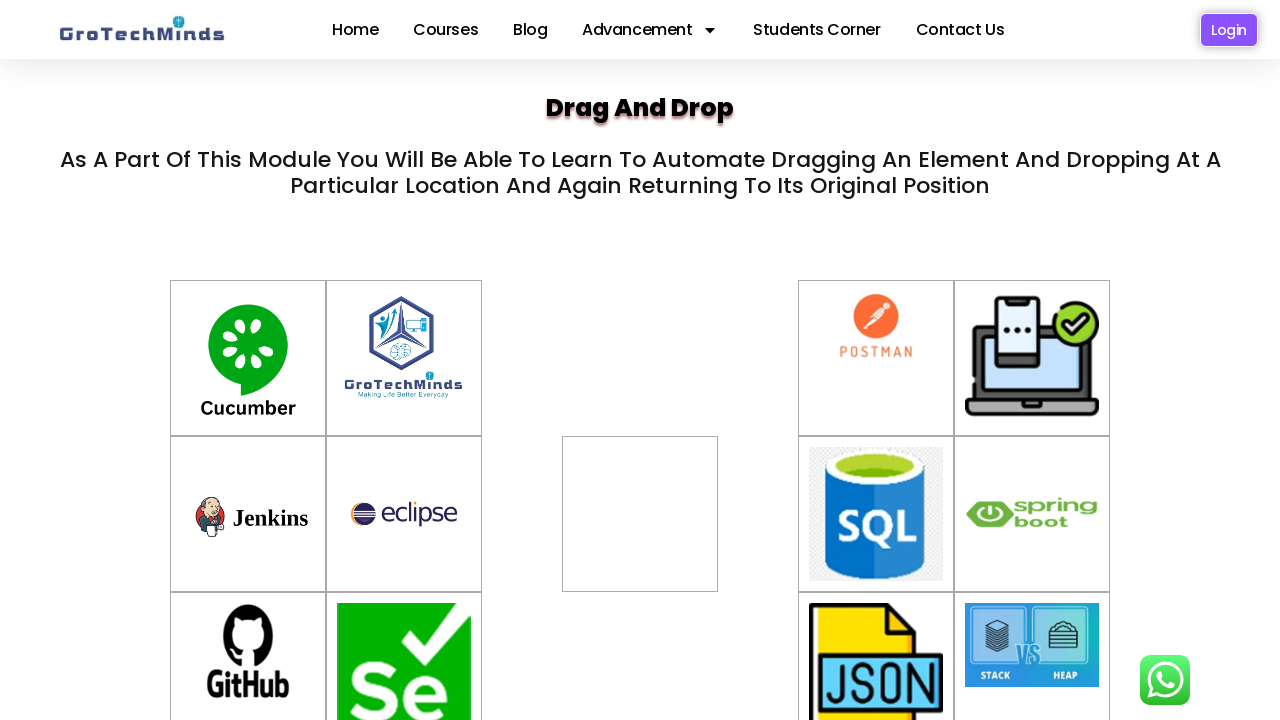

Dragged element from source #drag7 to destination #div2 at (640, 514)
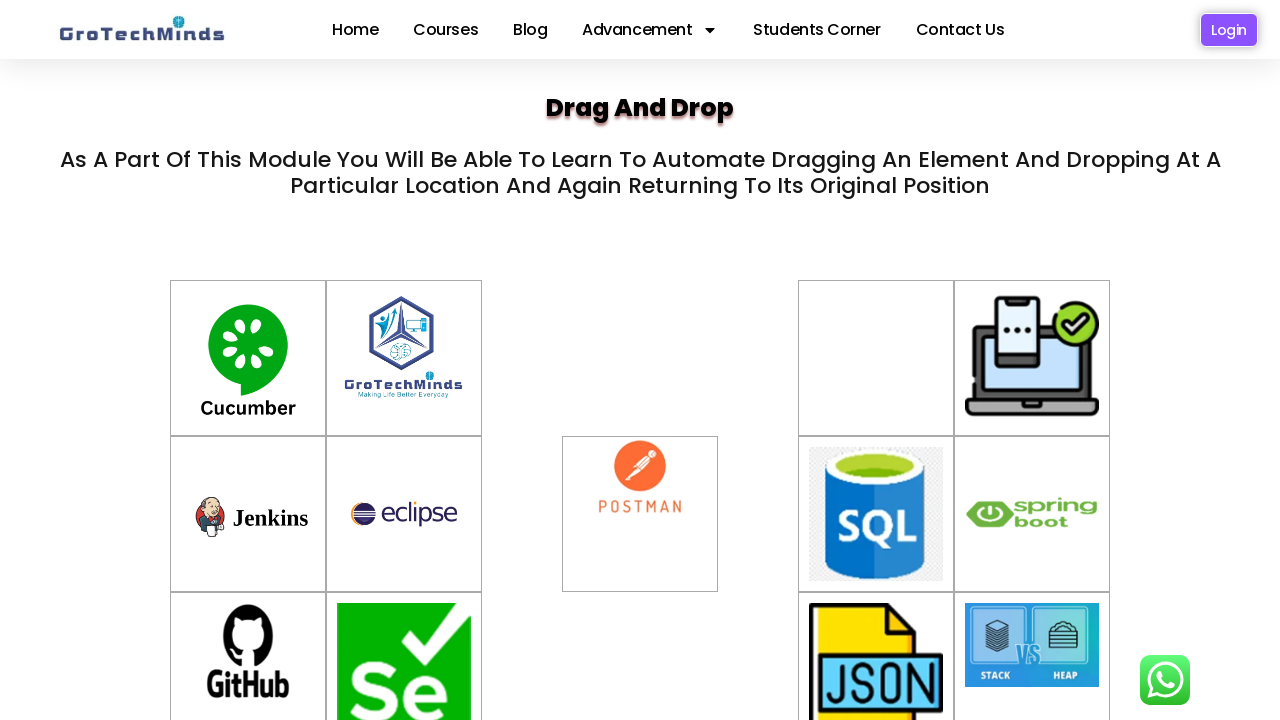

Refreshed the page to verify drag and drop persistence
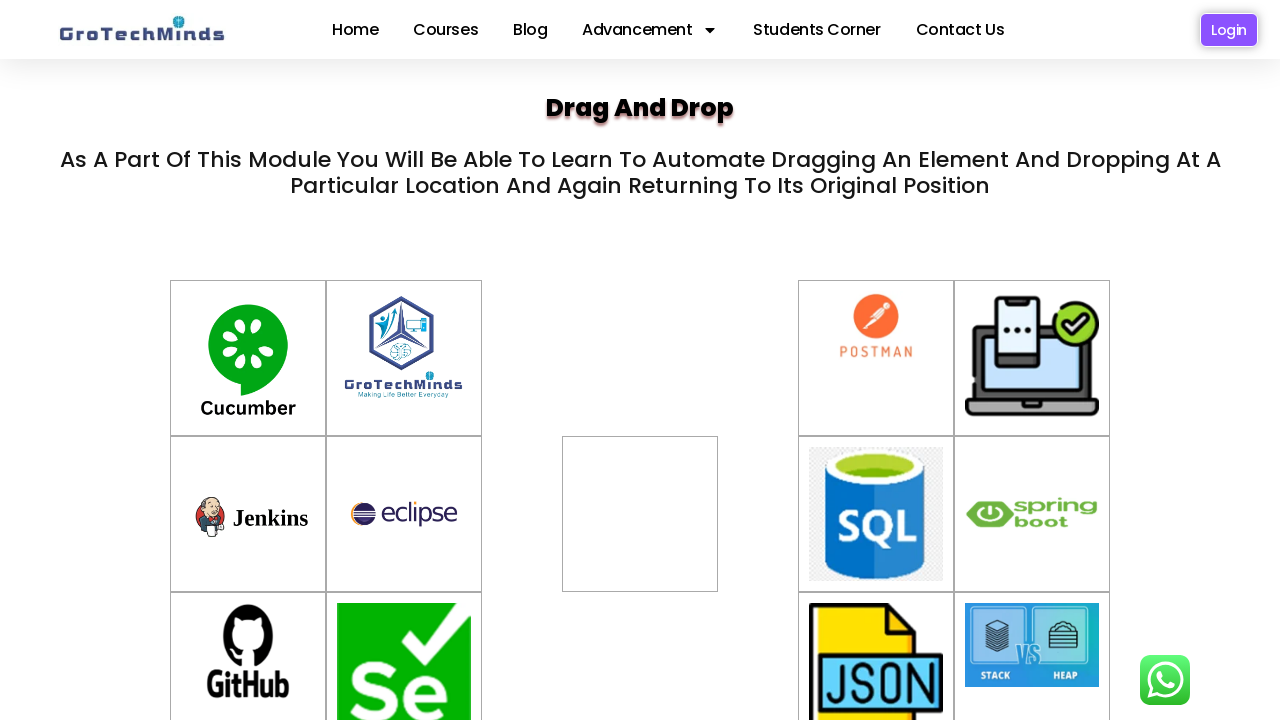

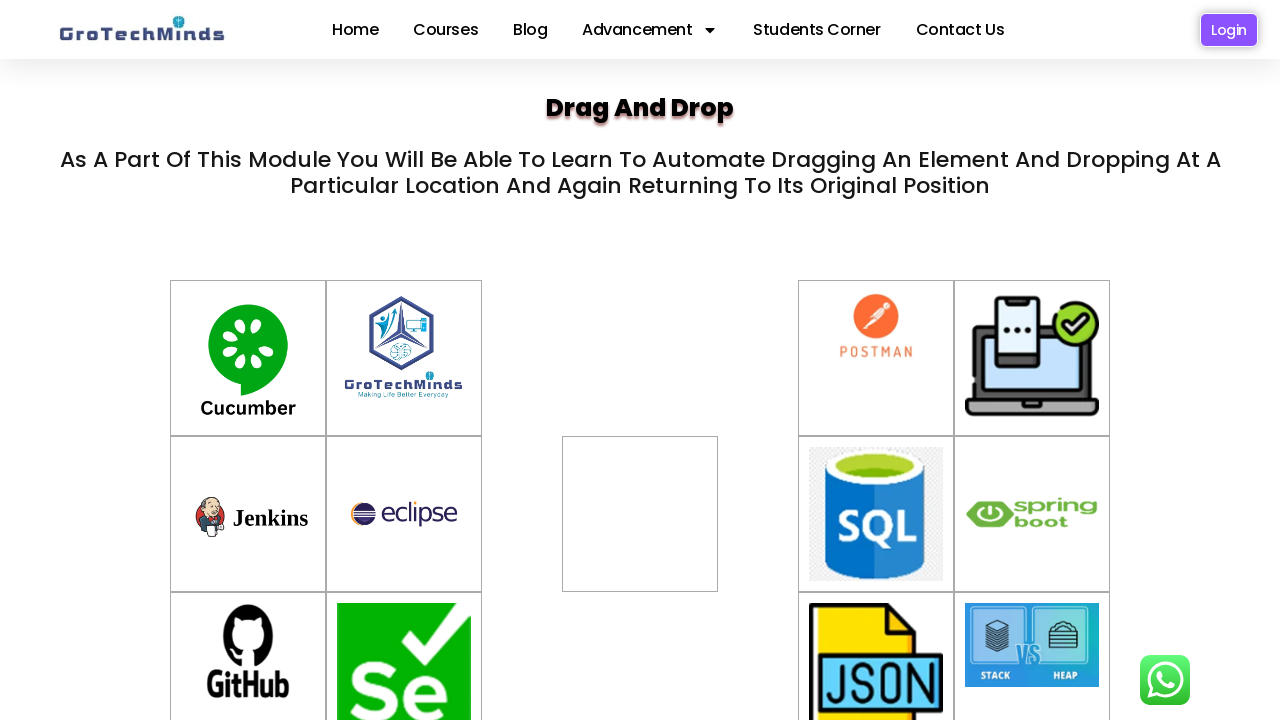